Clicks the main actions button on the QA practice website

Starting URL: https://qa-automation-practice.netlify.app/

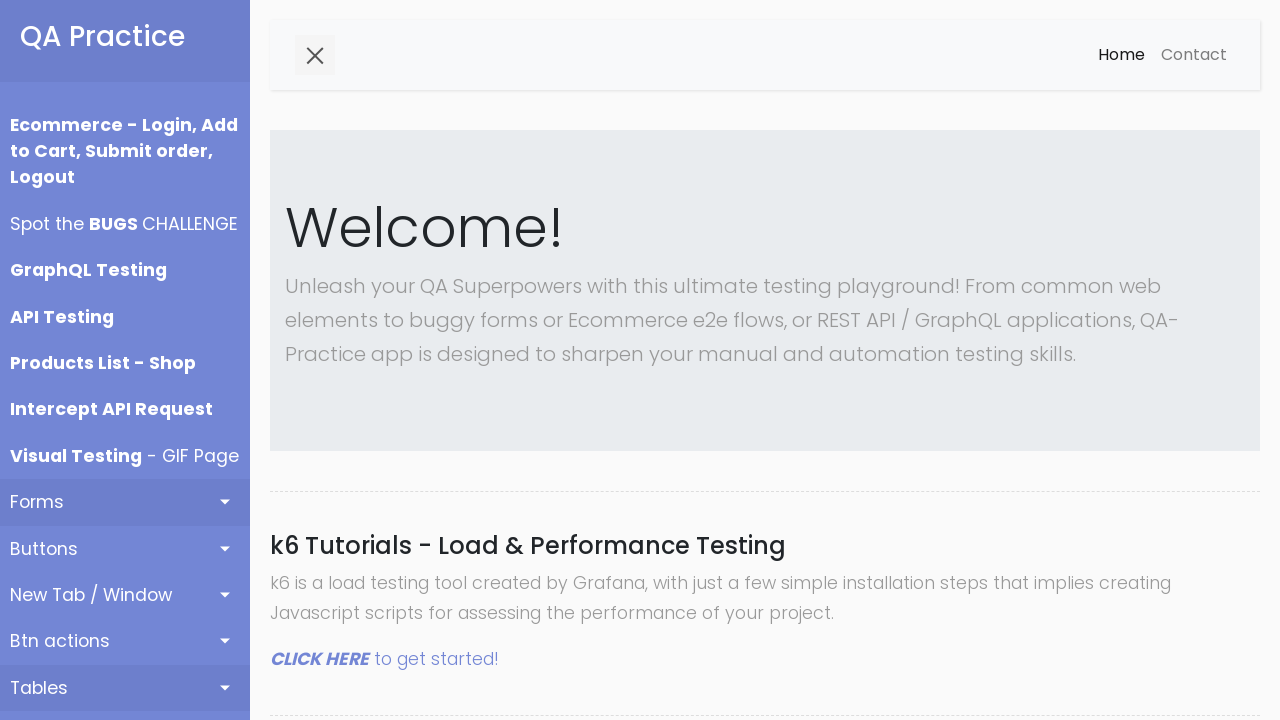

Clicked the main actions button on QA practice website at (125, 641) on xpath=//a[contains(@id,"actions")]
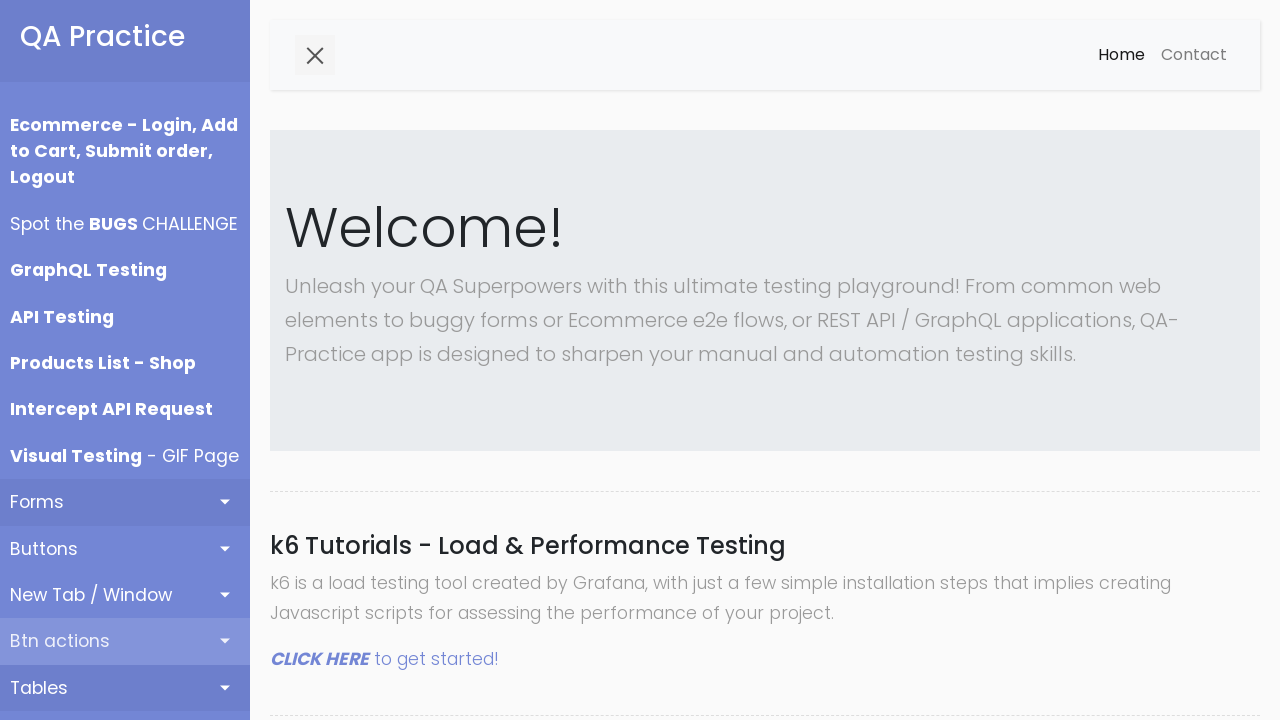

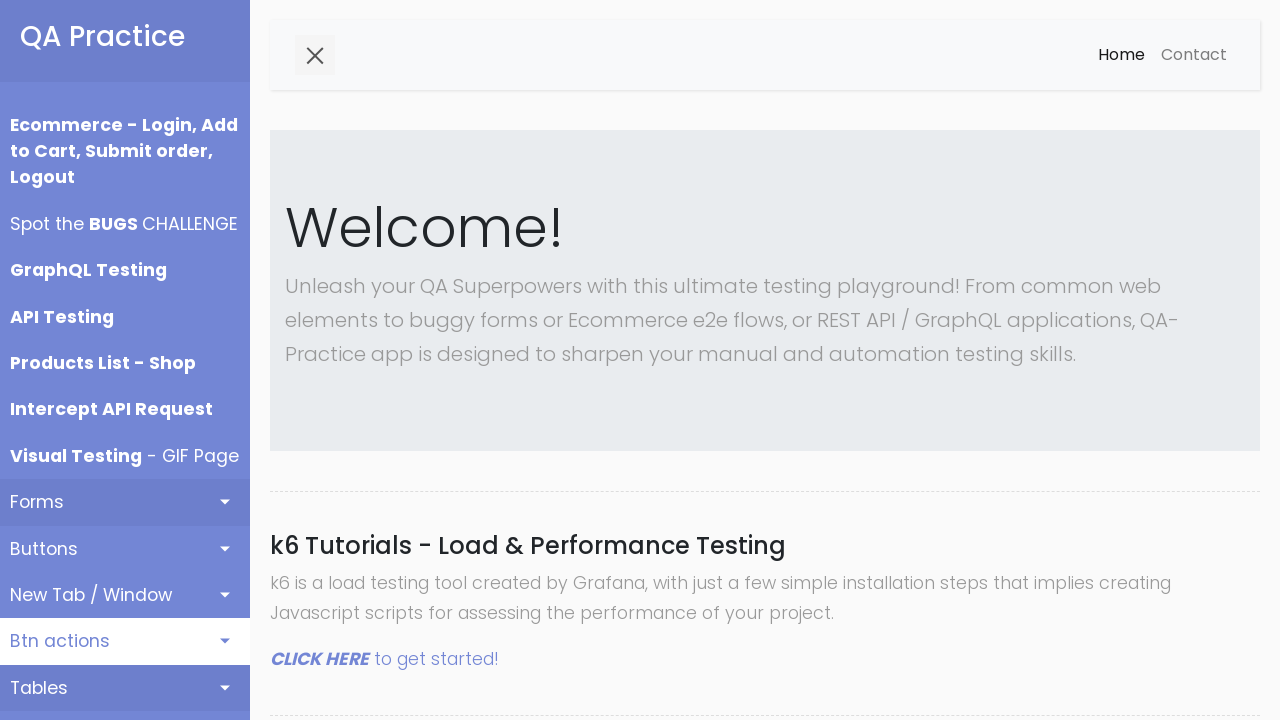